Tests 3ddd.ru navigation by clicking on the 3D Models menu item

Starting URL: https://3ddd.ru/

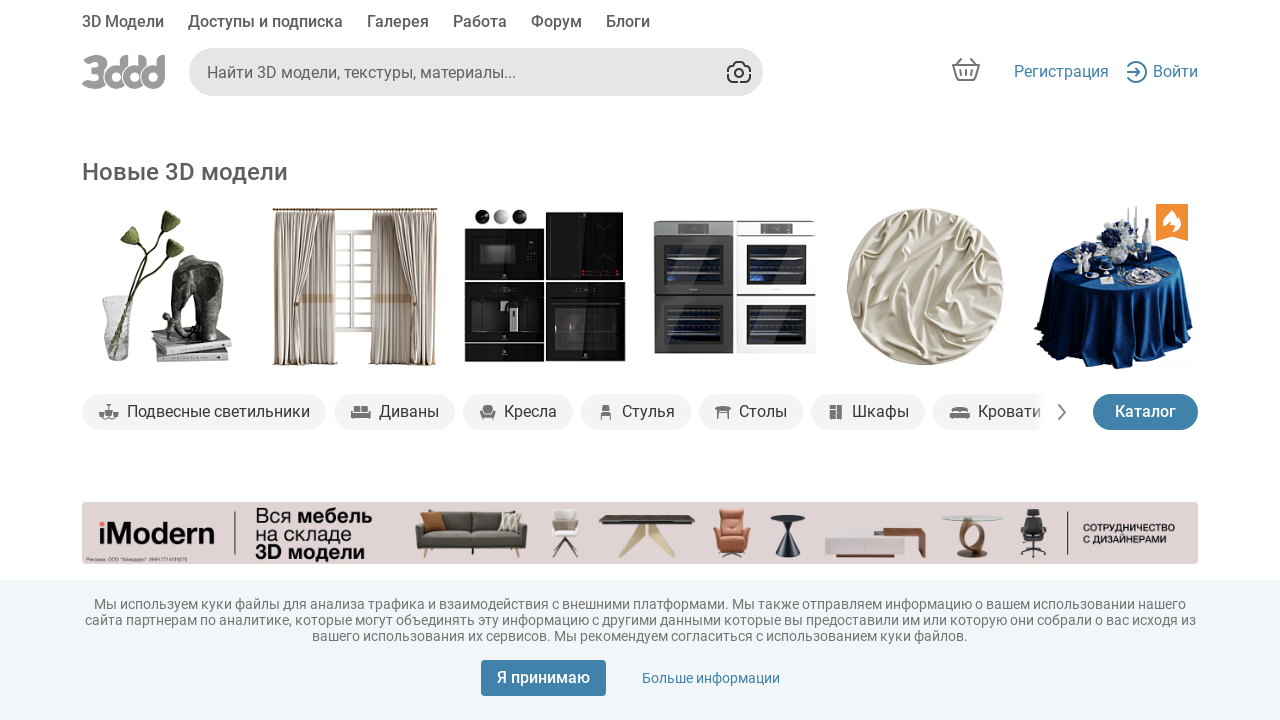

Clicked on 3D Models menu item at (123, 24) on xpath=//*[text()='3D Модели']
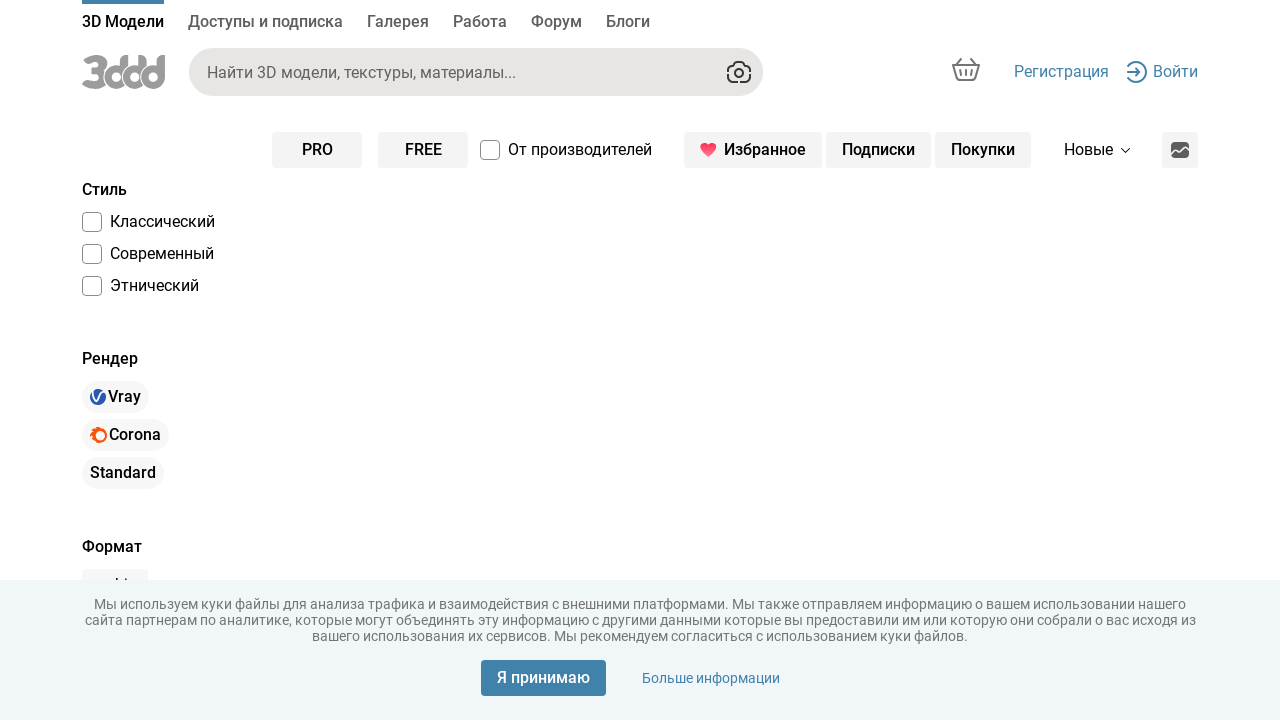

Navigation to 3D Models page completed
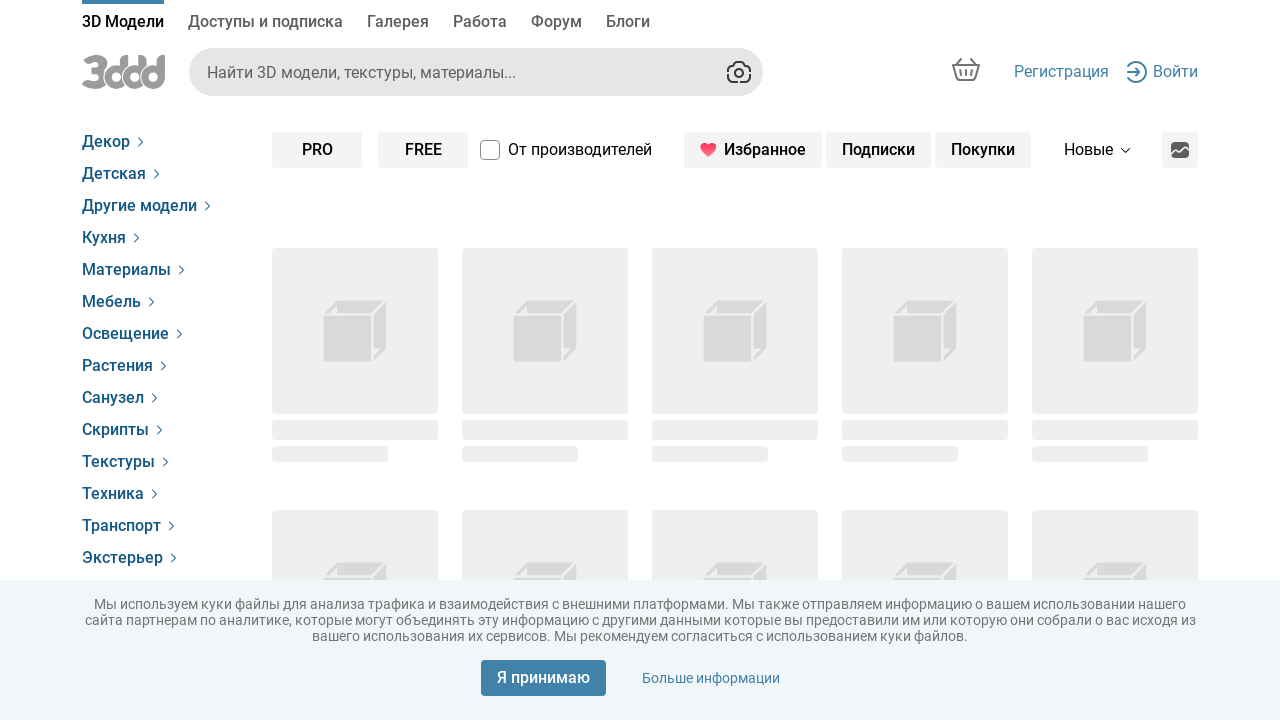

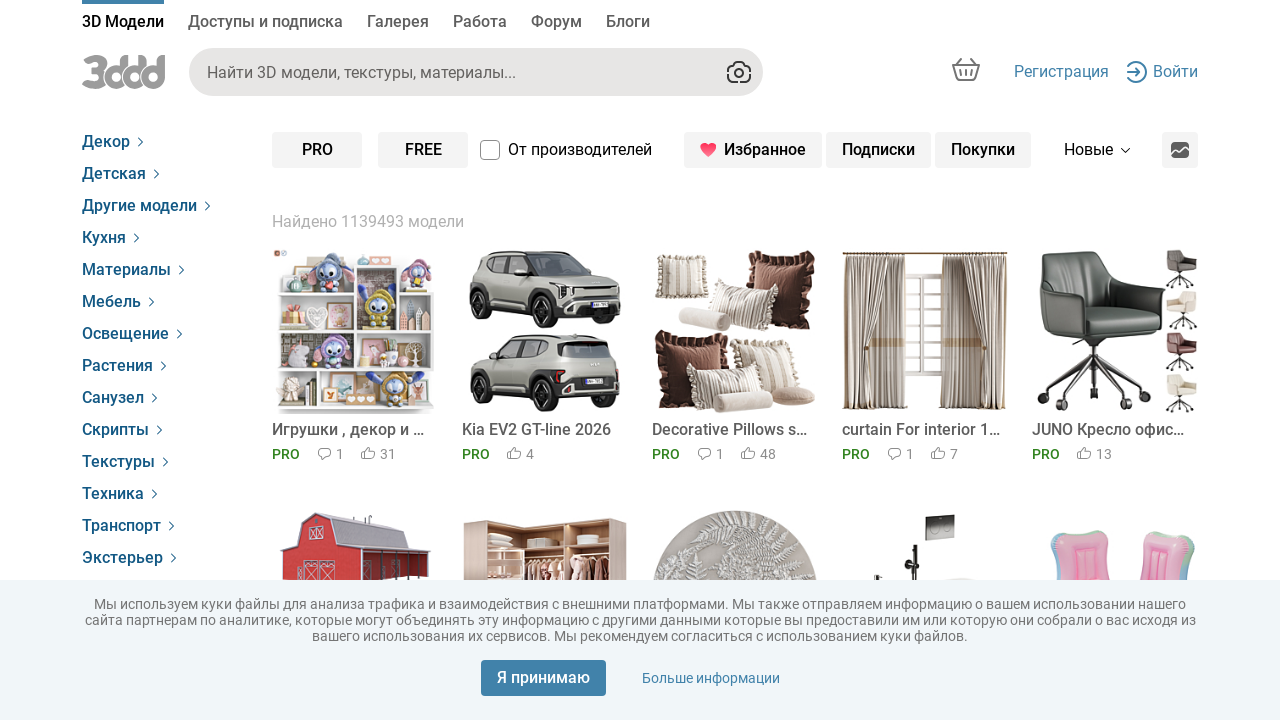